Tests login form validation when both username and password fields are left empty

Starting URL: https://www.saucedemo.com/

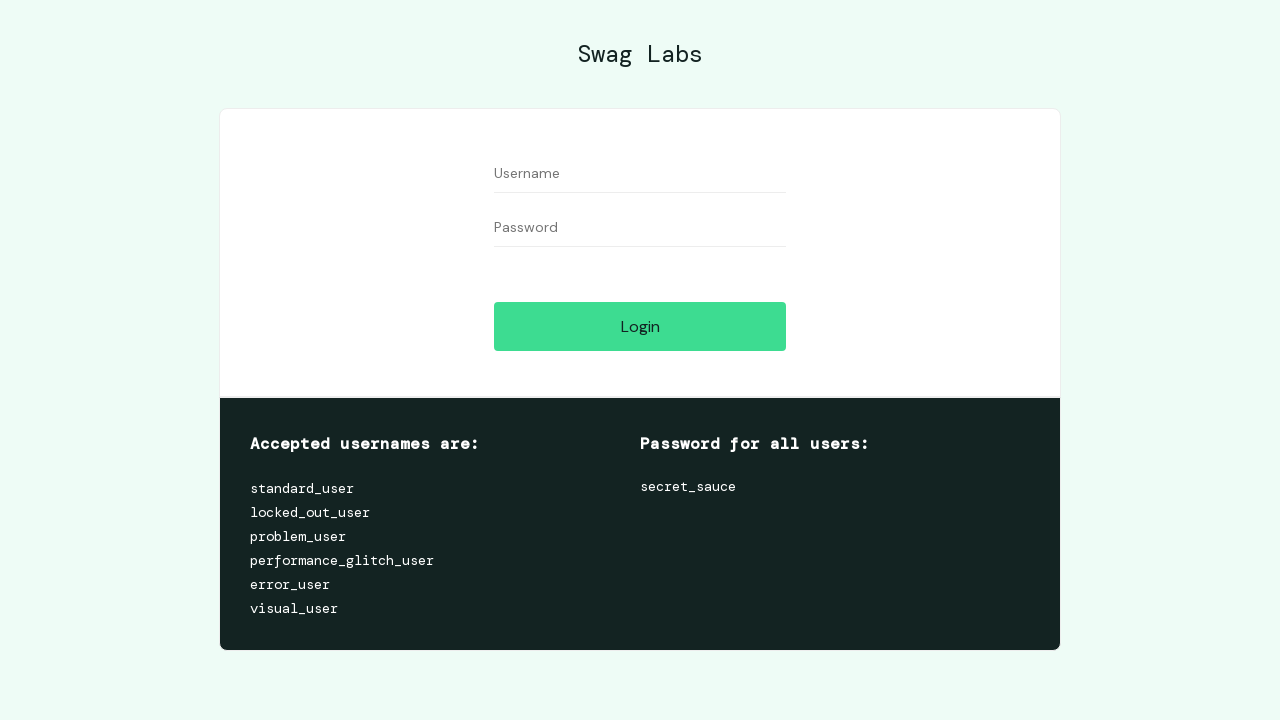

Left username field empty on #user-name
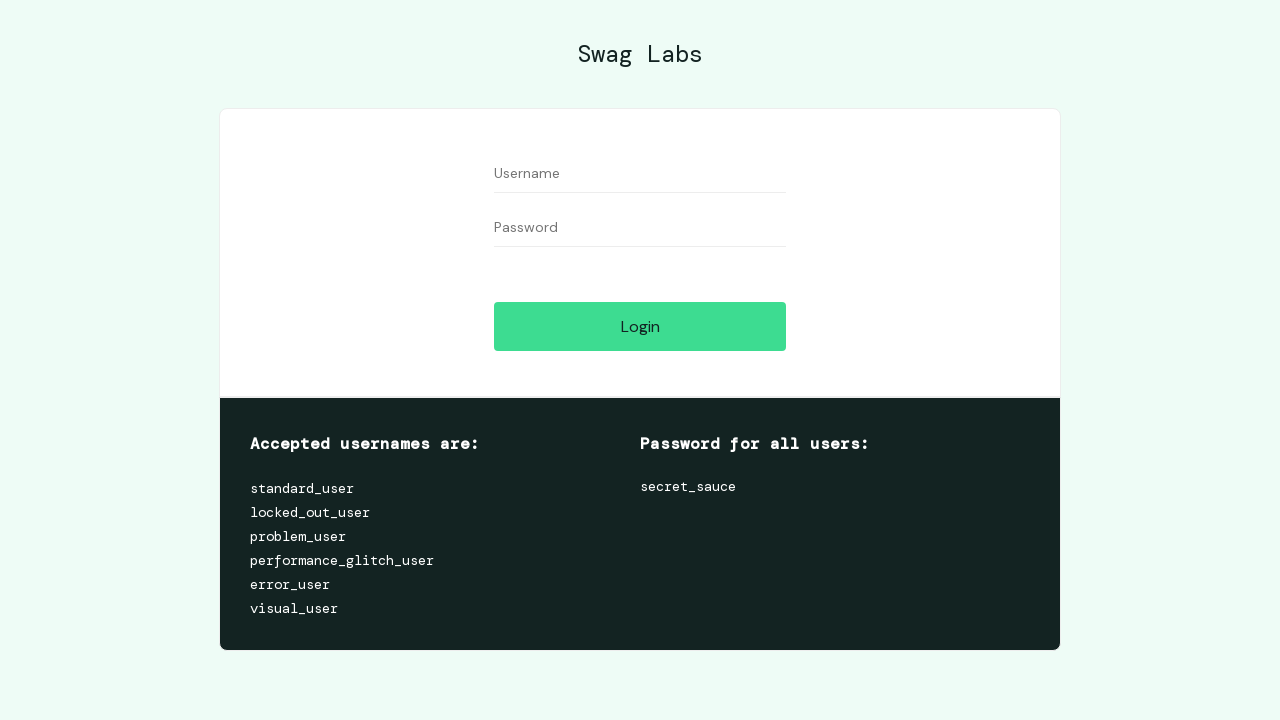

Left password field empty on #password
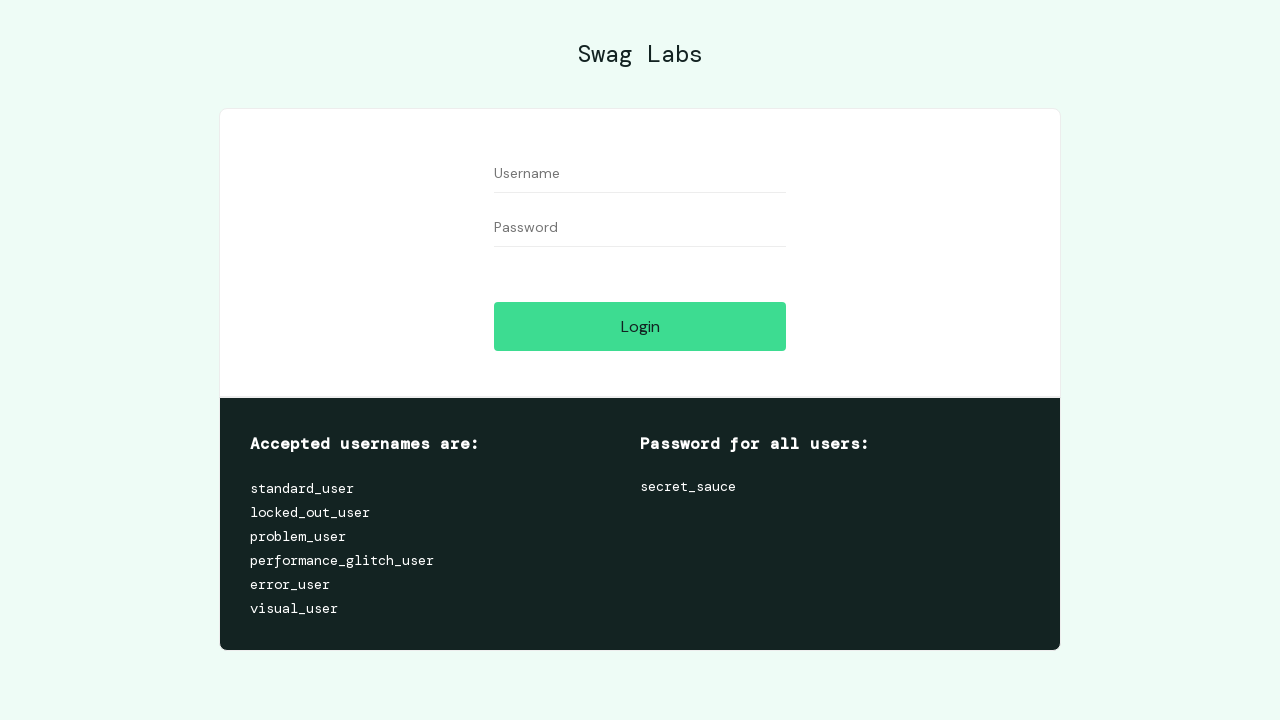

Clicked login button with empty credentials at (640, 326) on #login-button
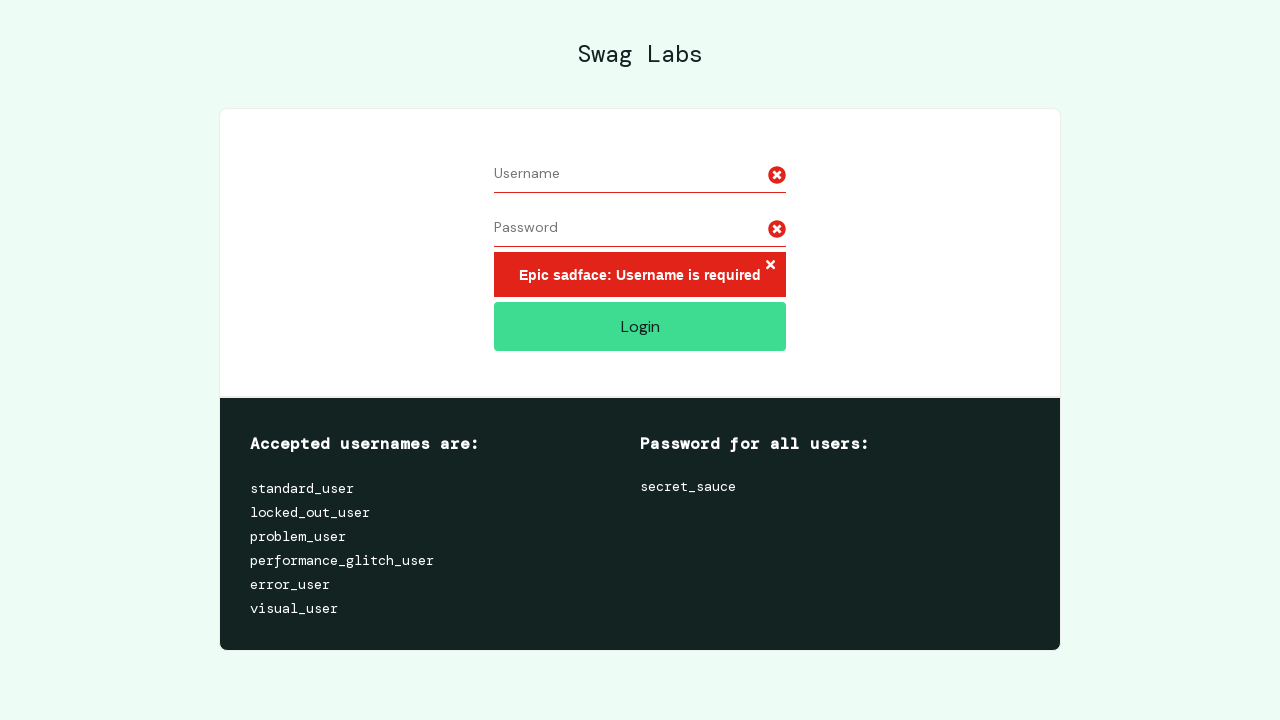

Error message container appeared
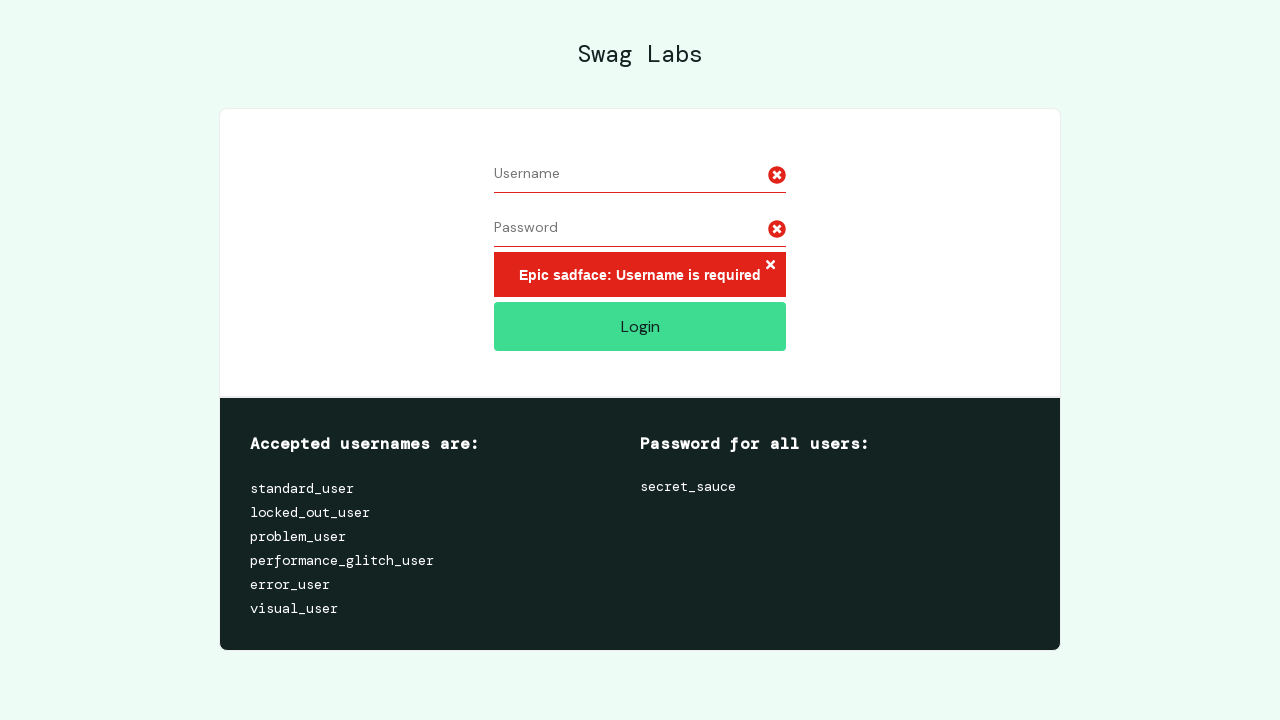

Retrieved error message text
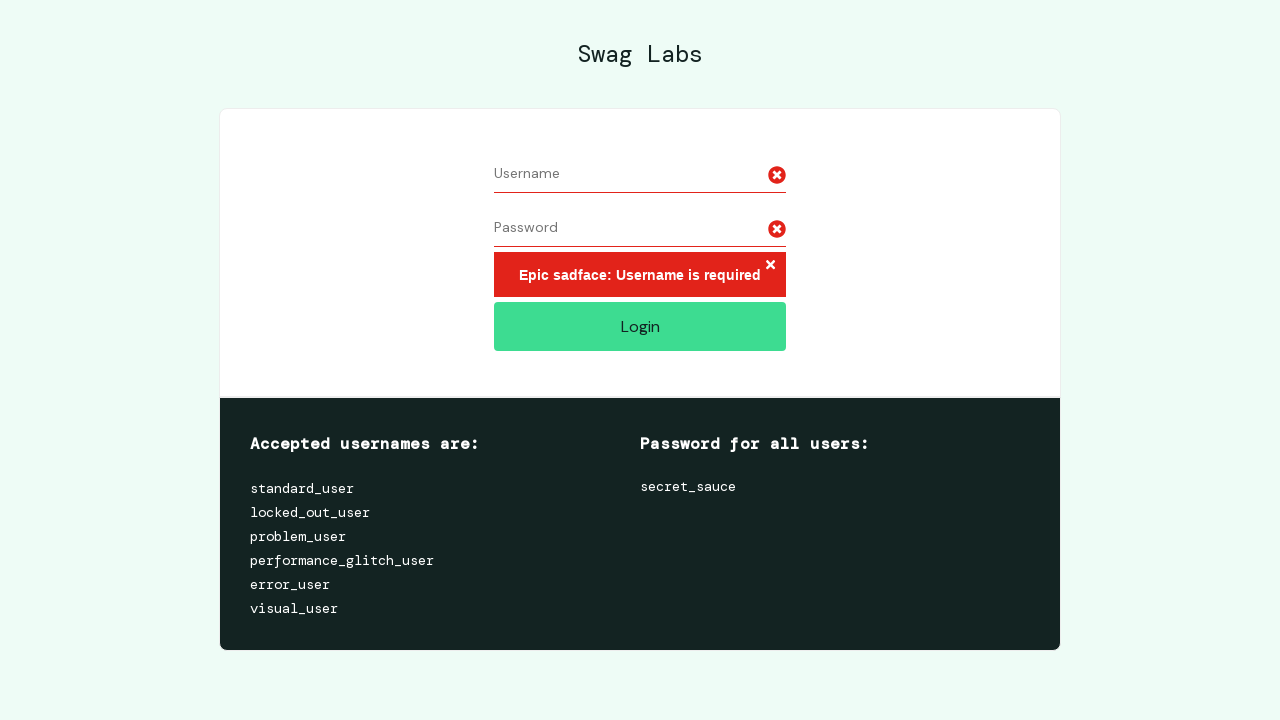

Verified error message contains 'Epic sadface: Username is required'
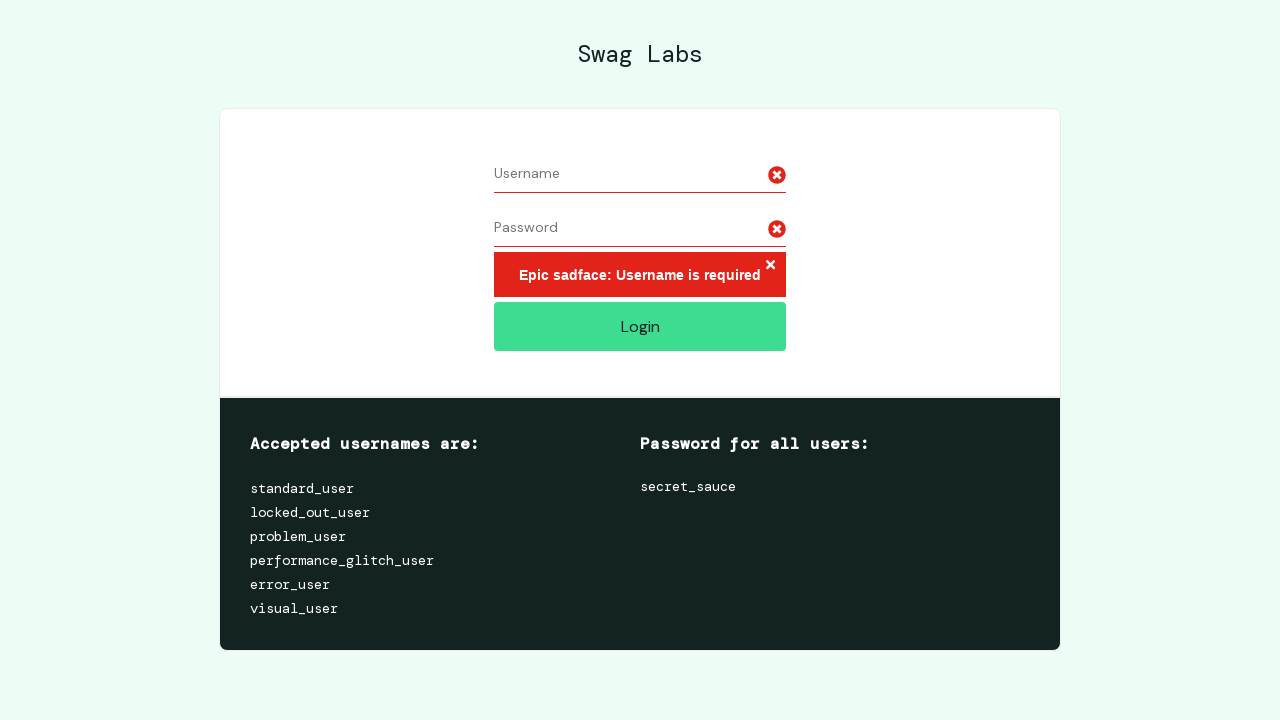

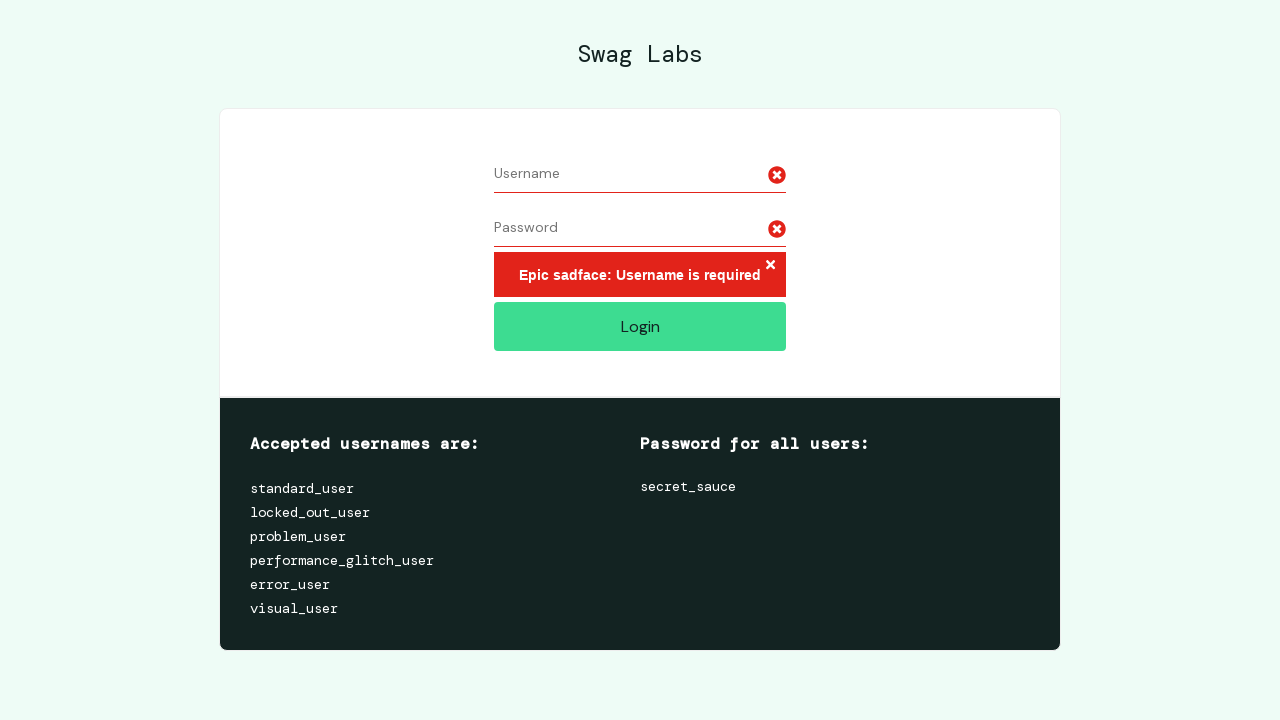